Tests the zip code to GPS coordinates lookup functionality by entering a zip code in the search field and clicking the lookup button to retrieve coordinate results.

Starting URL: https://gps-coordinates.org/zip-code-to-coordinates.php

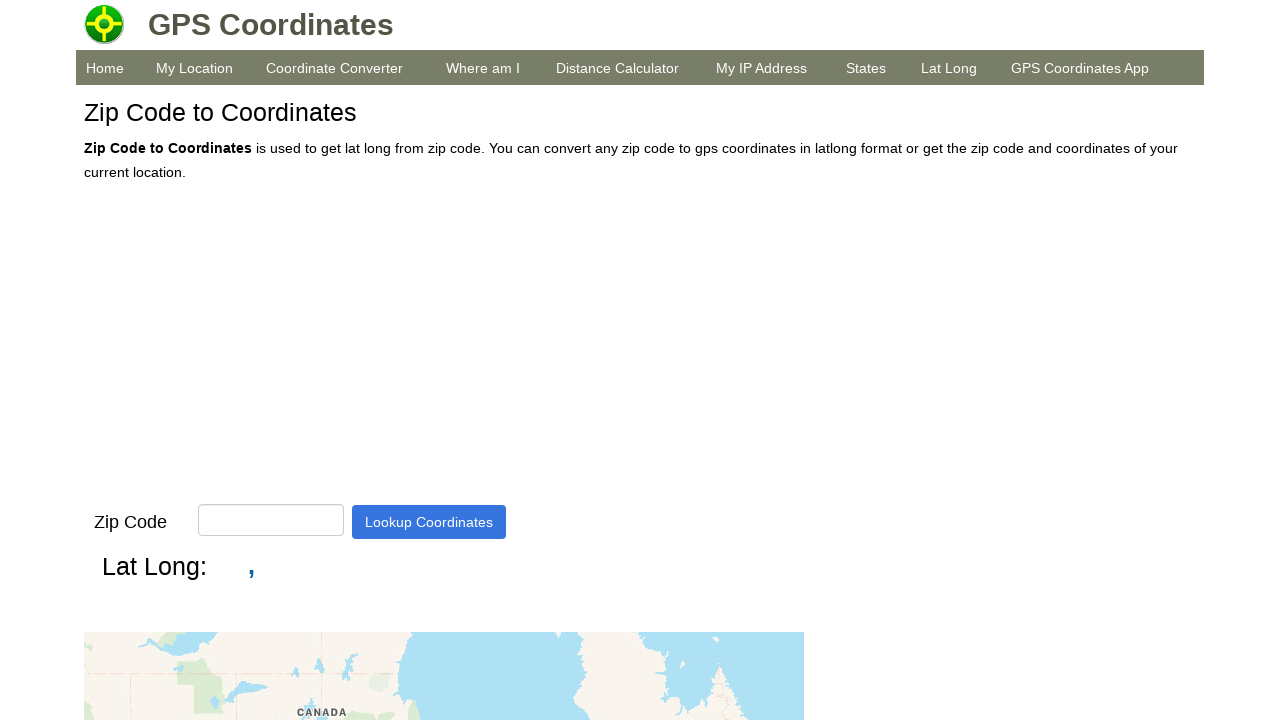

Filled zip code input field with '90210' on input#zipcode_lookup
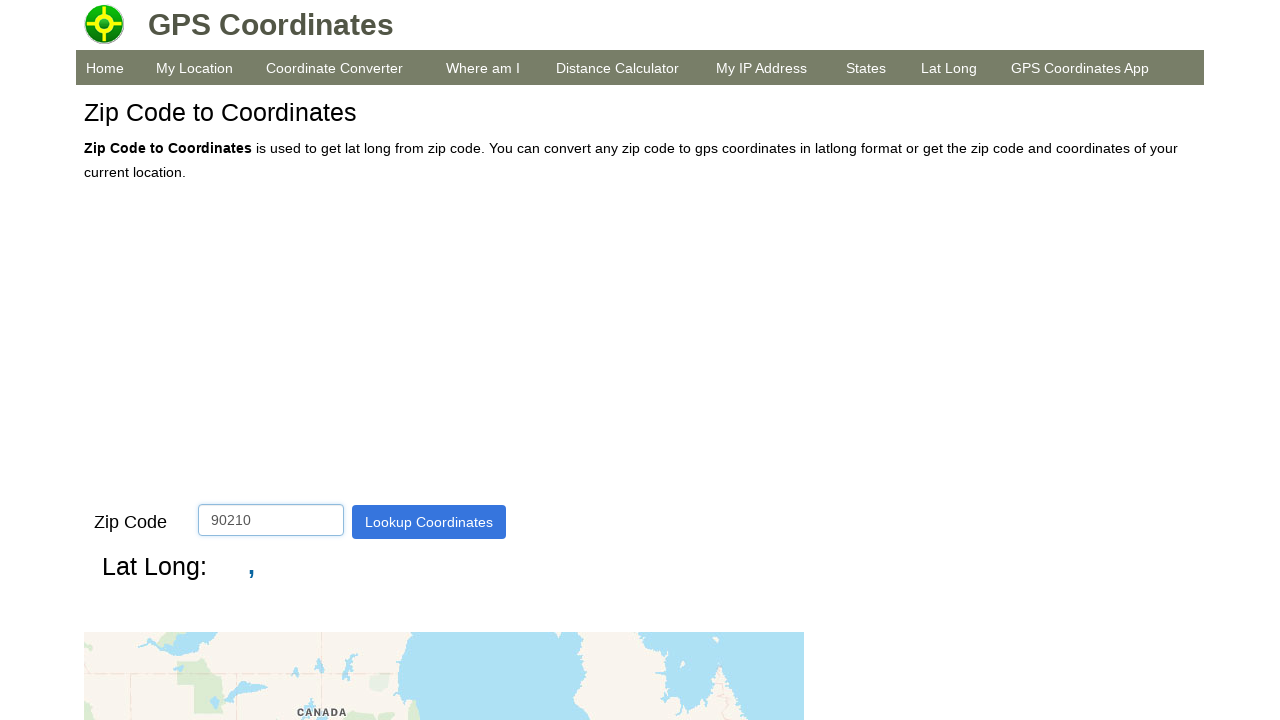

Clicked lookup button to retrieve GPS coordinates at (429, 522) on #btnGetGpsCoordinates
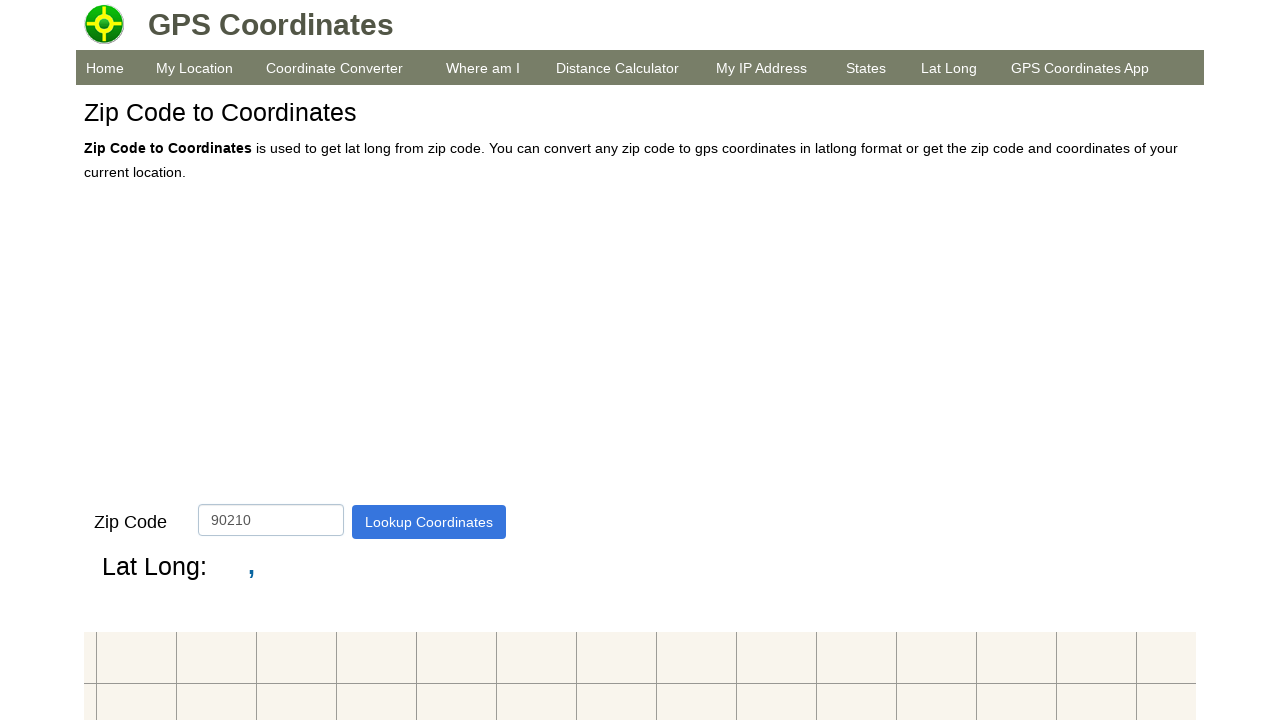

Page finished loading
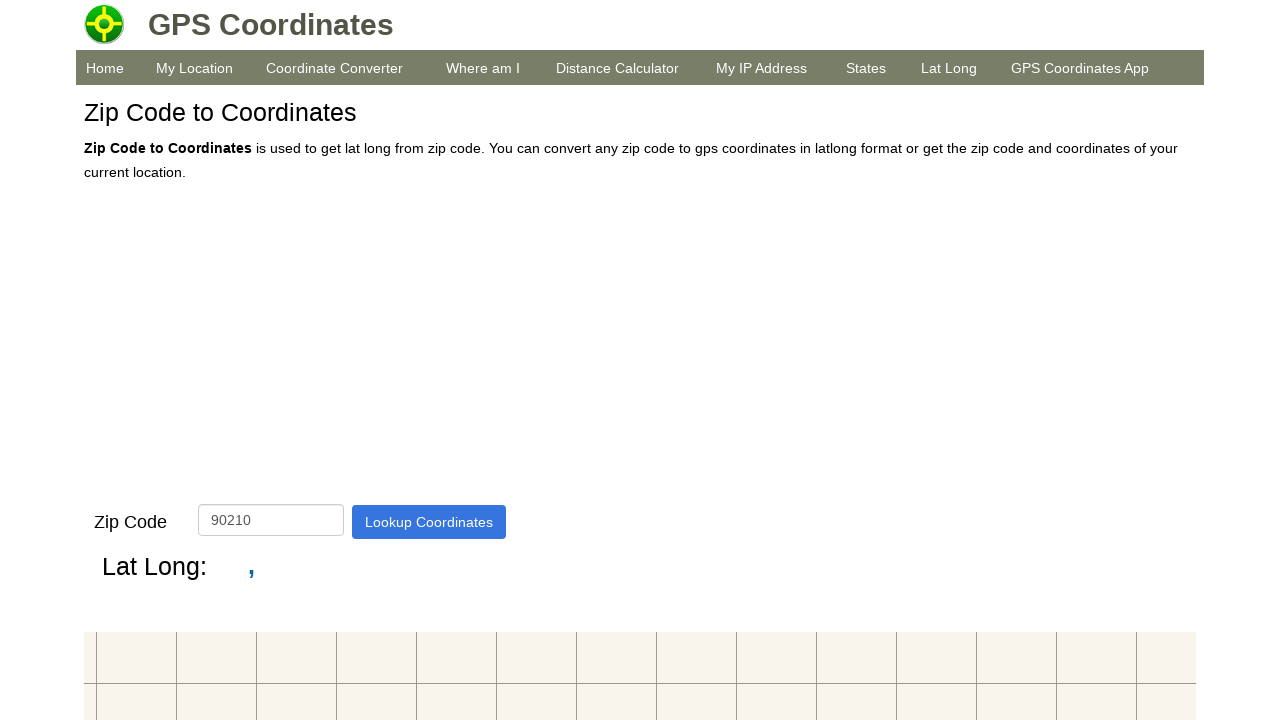

Zip code result element became visible
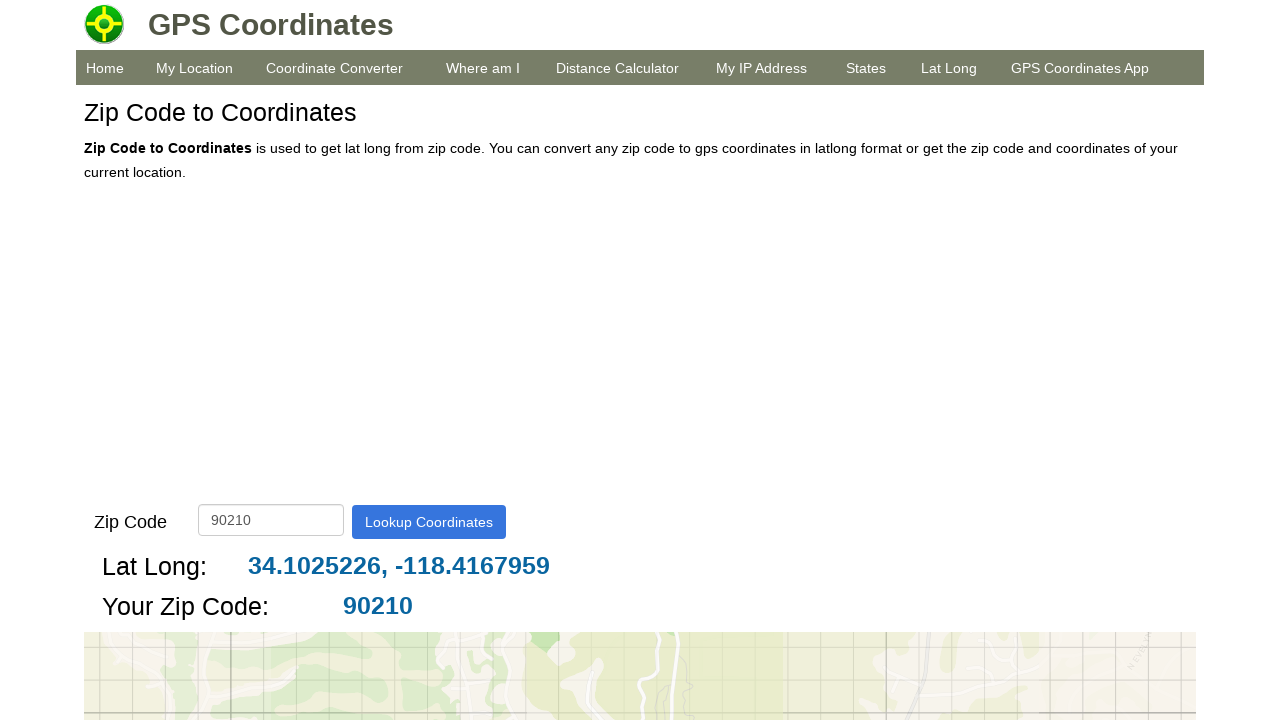

GPS coordinates result element became visible
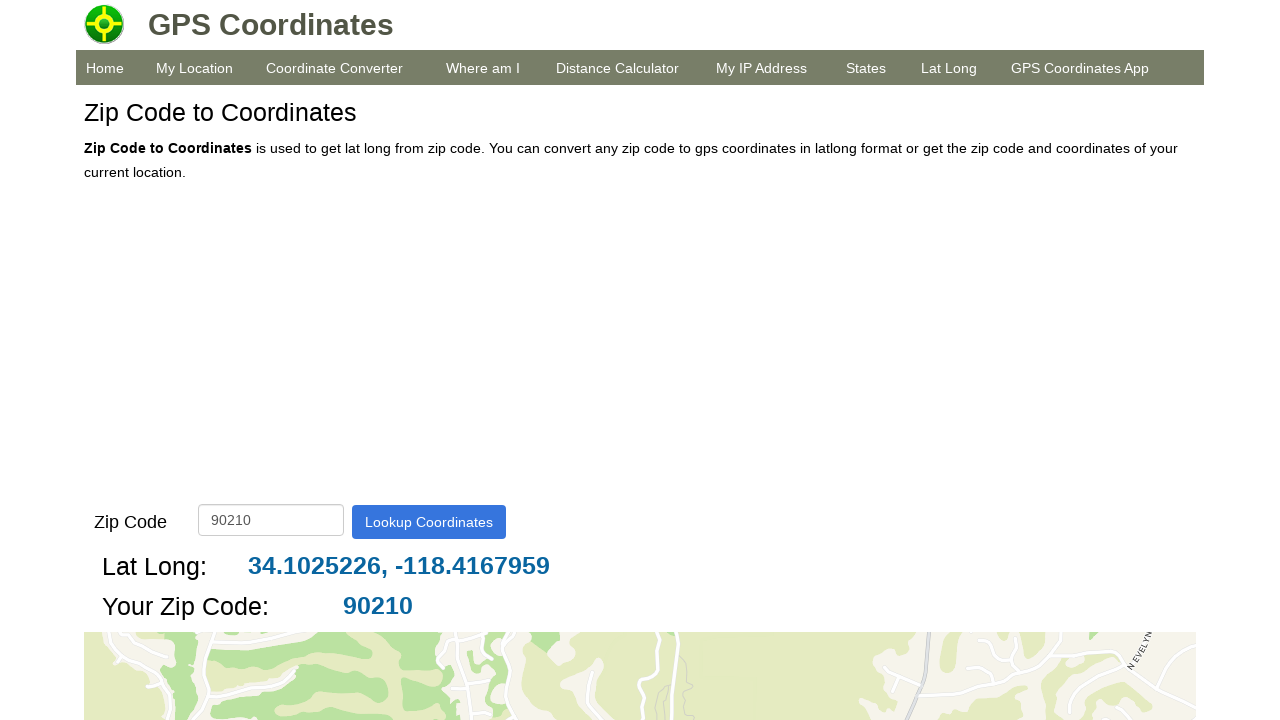

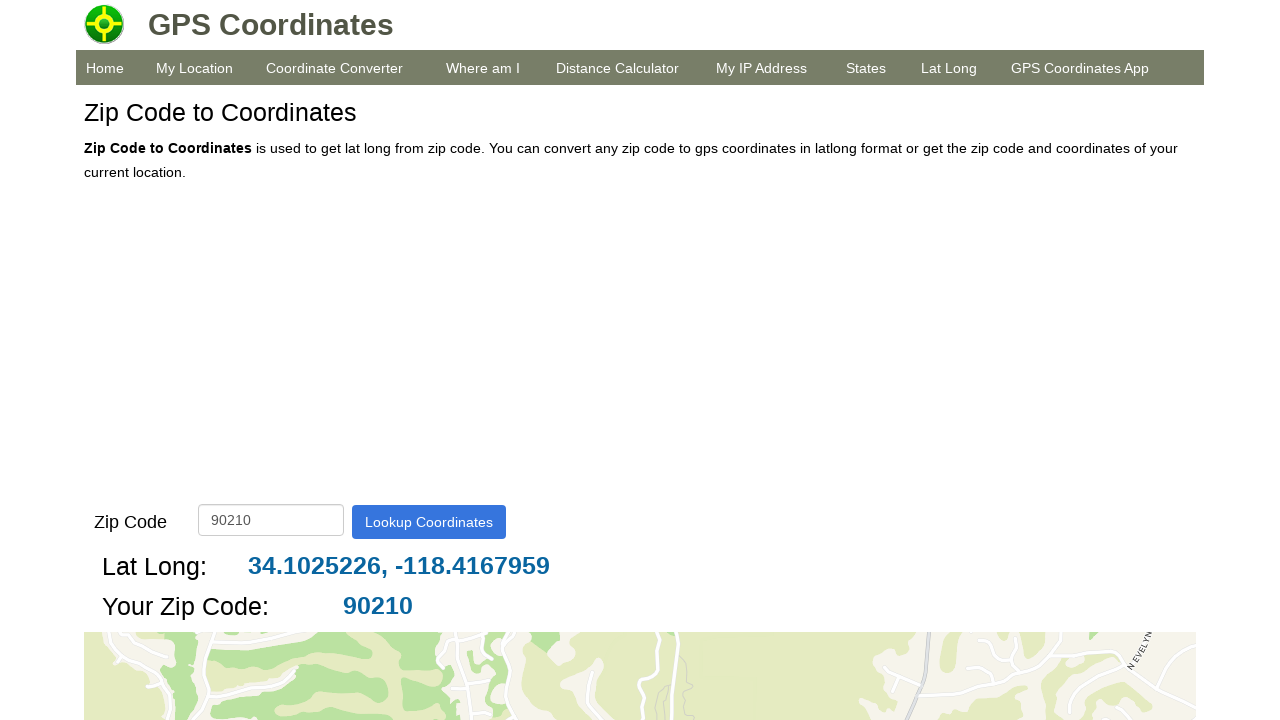